Tests scrolling functionality on Dell's website by scrolling to different positions on the page

Starting URL: https://www.dell.com/en-us

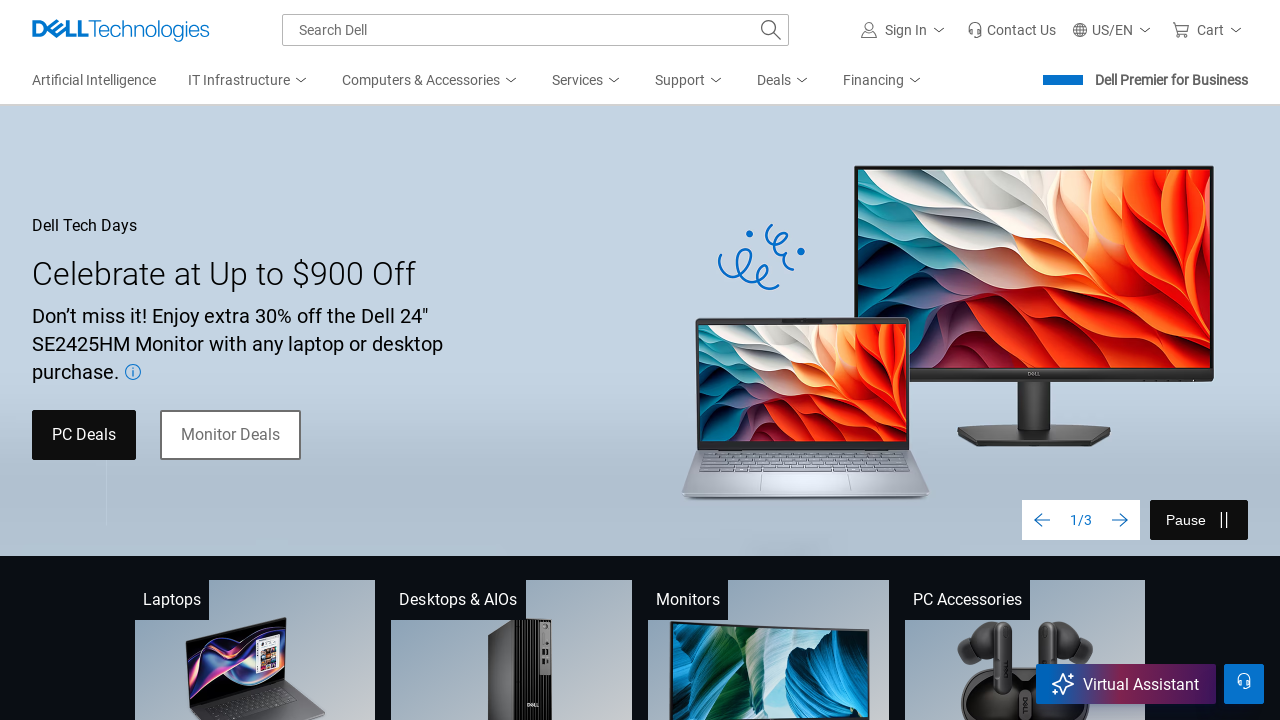

Scrolled page to 200 pixels from top
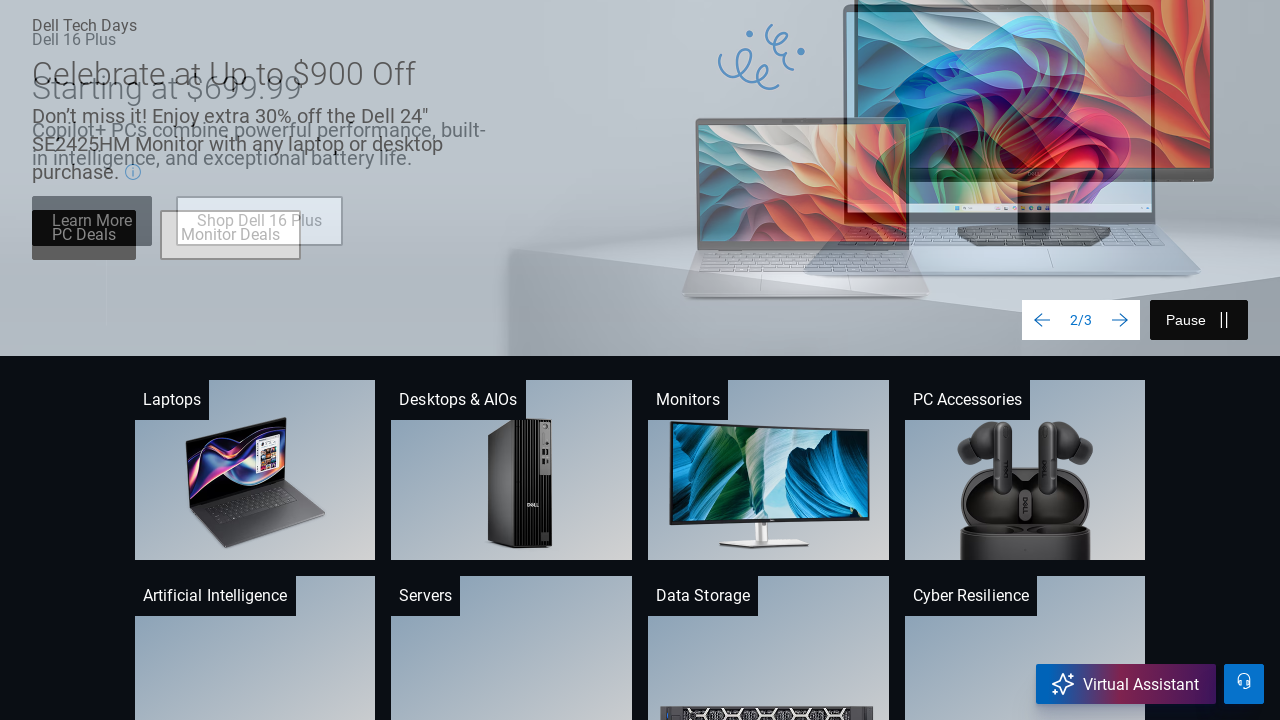

Waited 3 seconds for scroll to complete
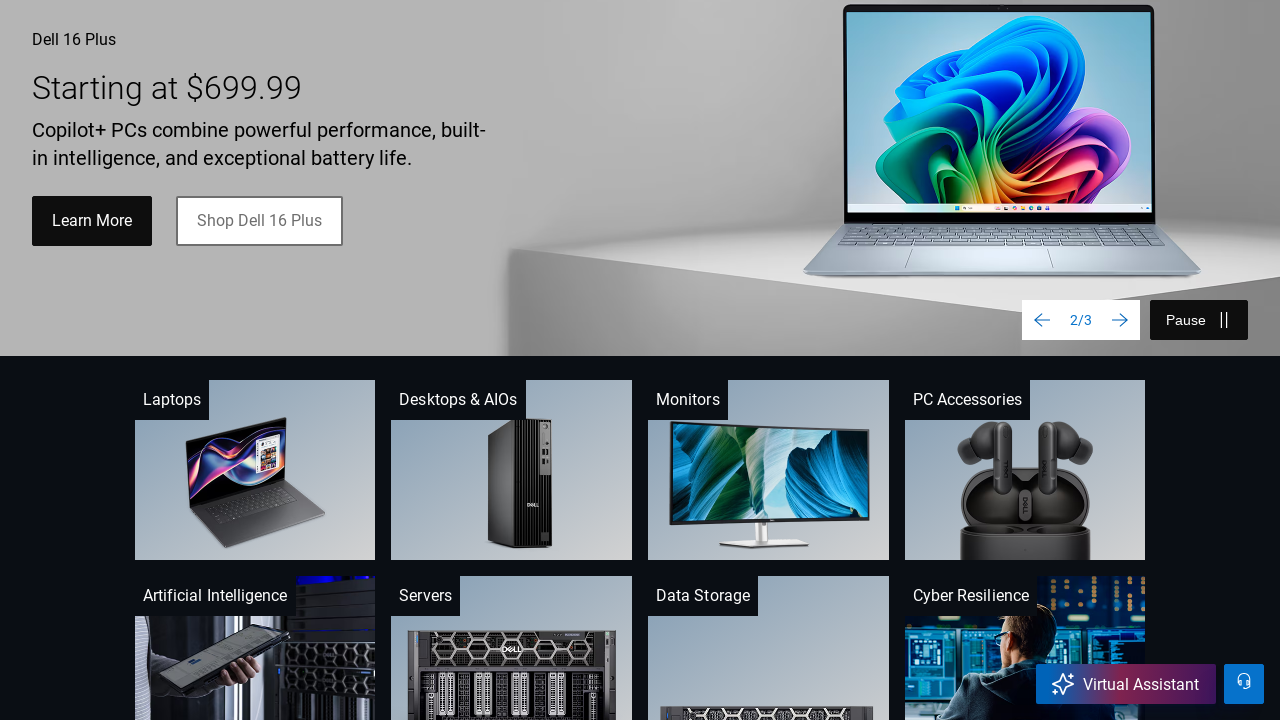

Scrolled page to 5000 pixels from top
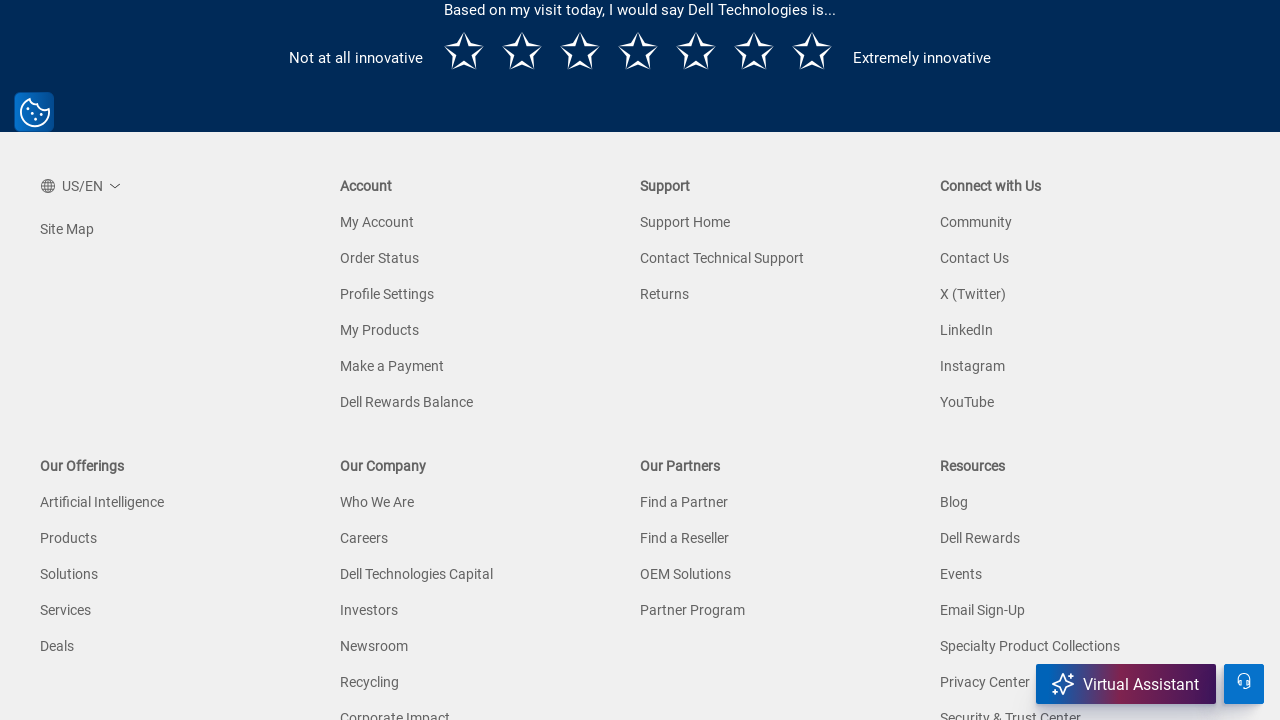

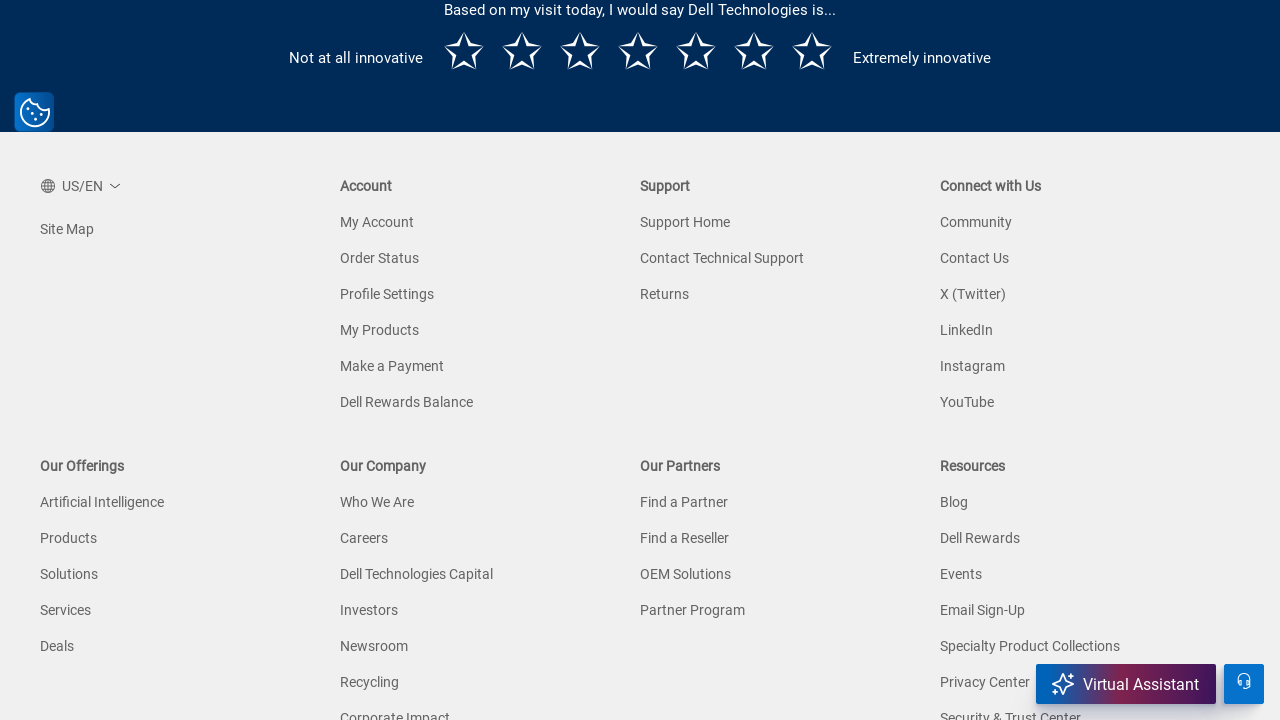